Tests mouse click and release by clicking an element and verifying navigation to result page

Starting URL: https://www.selenium.dev/selenium/web/mouse_interaction.html

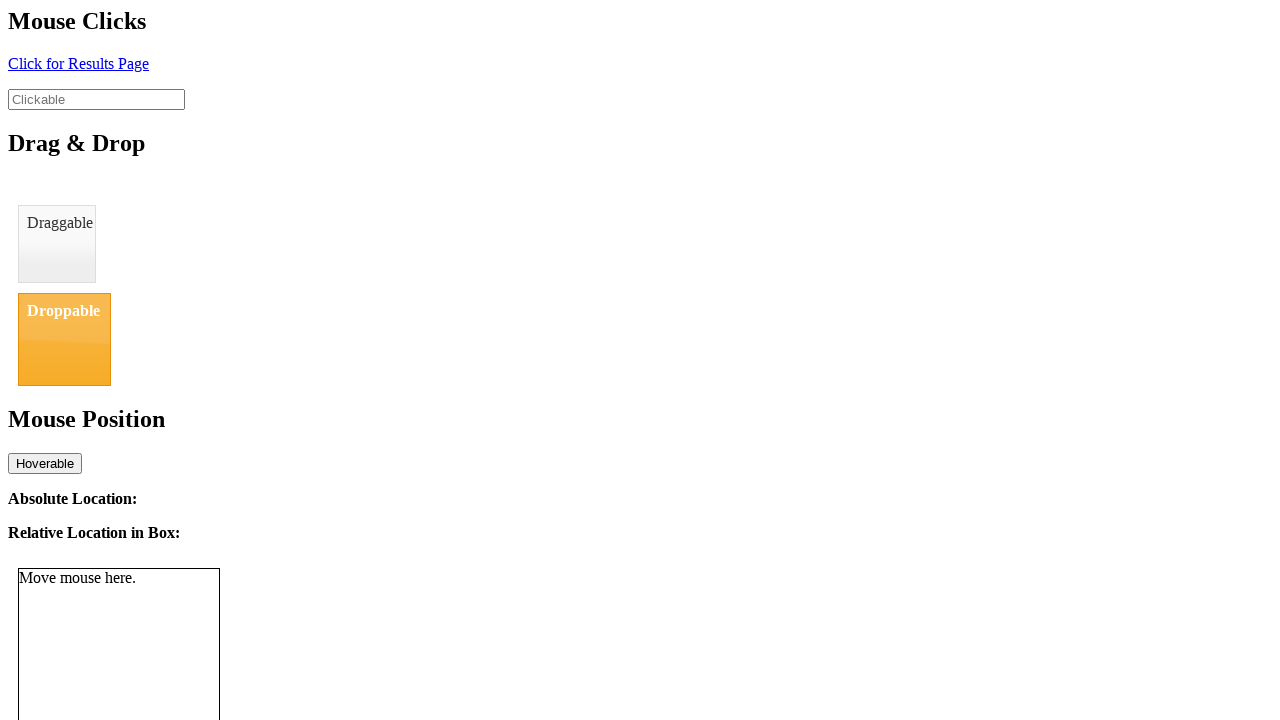

Clicked the clickable element with id 'click' at (78, 63) on #click
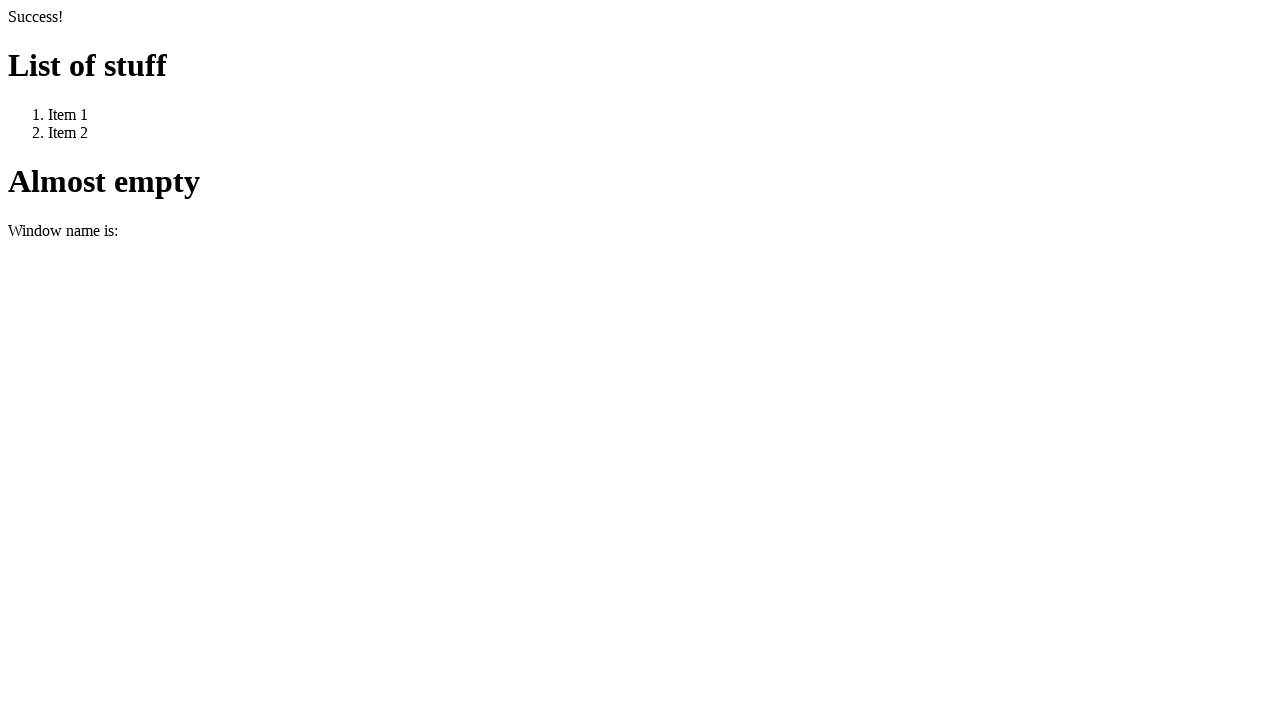

Navigation completed to resultPage.html
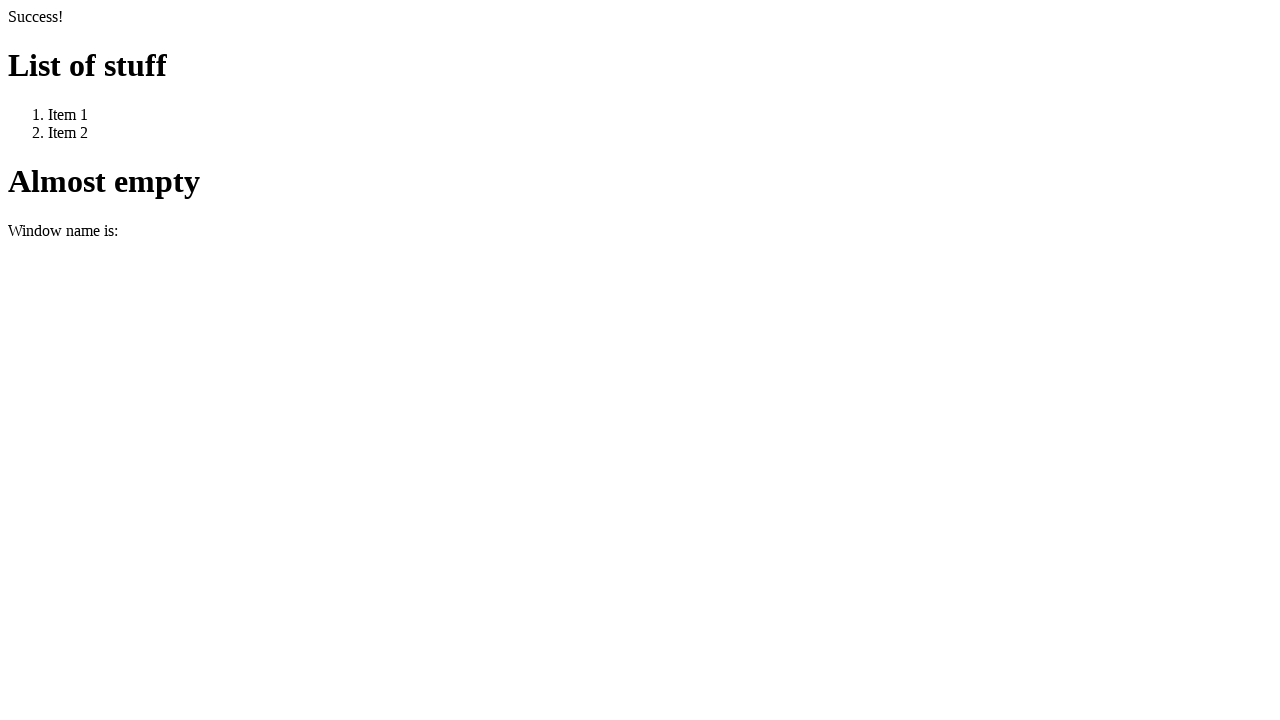

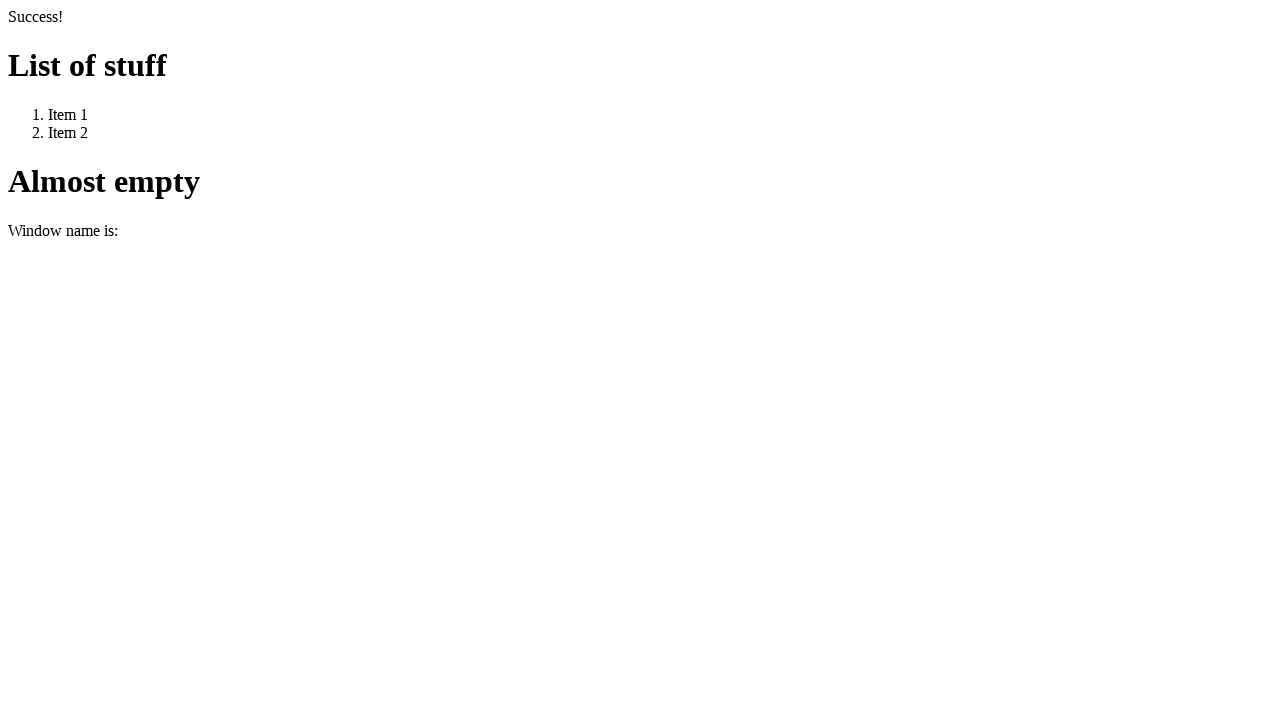